Navigates to a demo table page and verifies that the table with product information (specifically the SAMSUNG Galaxy row) is displayed correctly.

Starting URL: https://demoapps.qspiders.com/ui/table?scenario=1

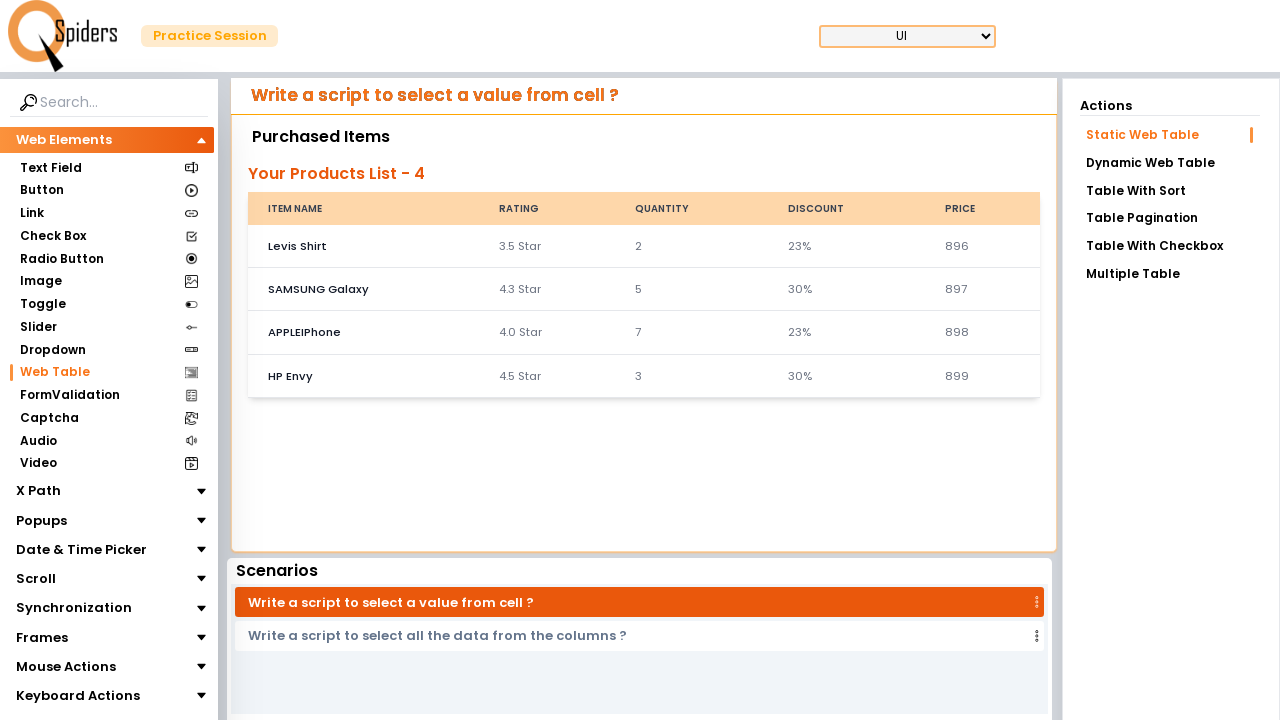

Navigated to demo table page
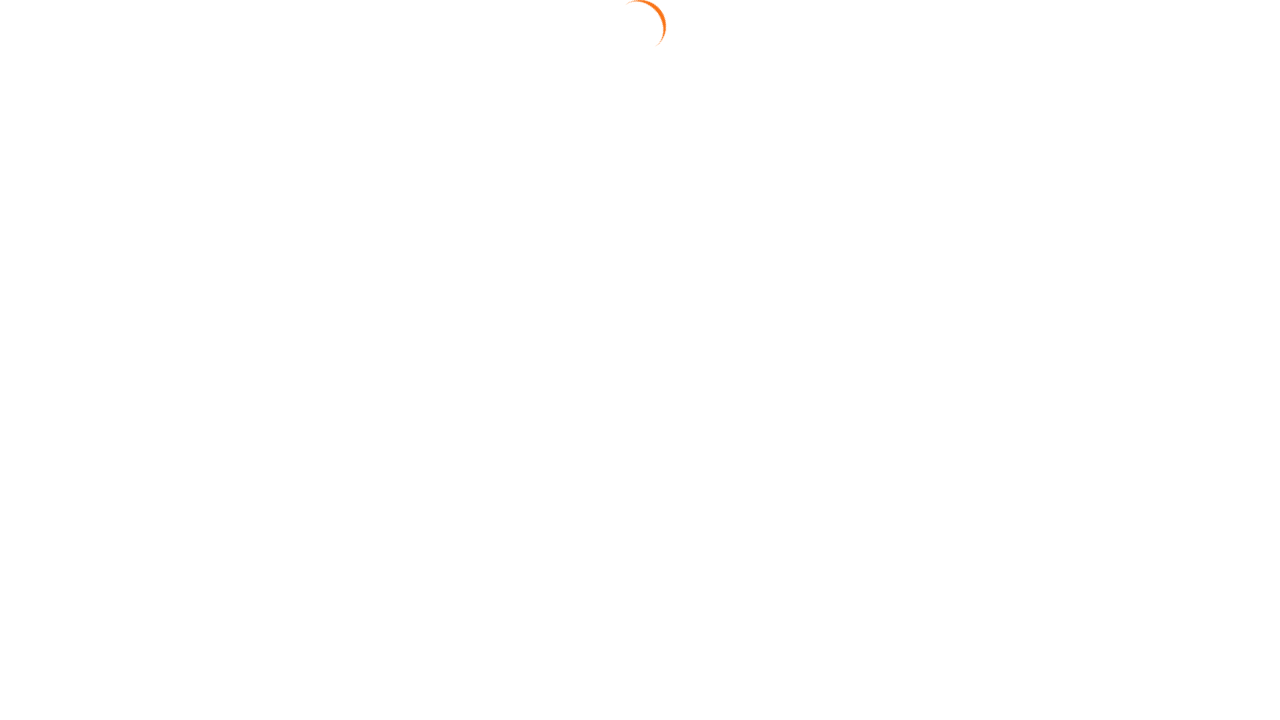

Table loaded and SAMSUNG Galaxy row with price data is visible
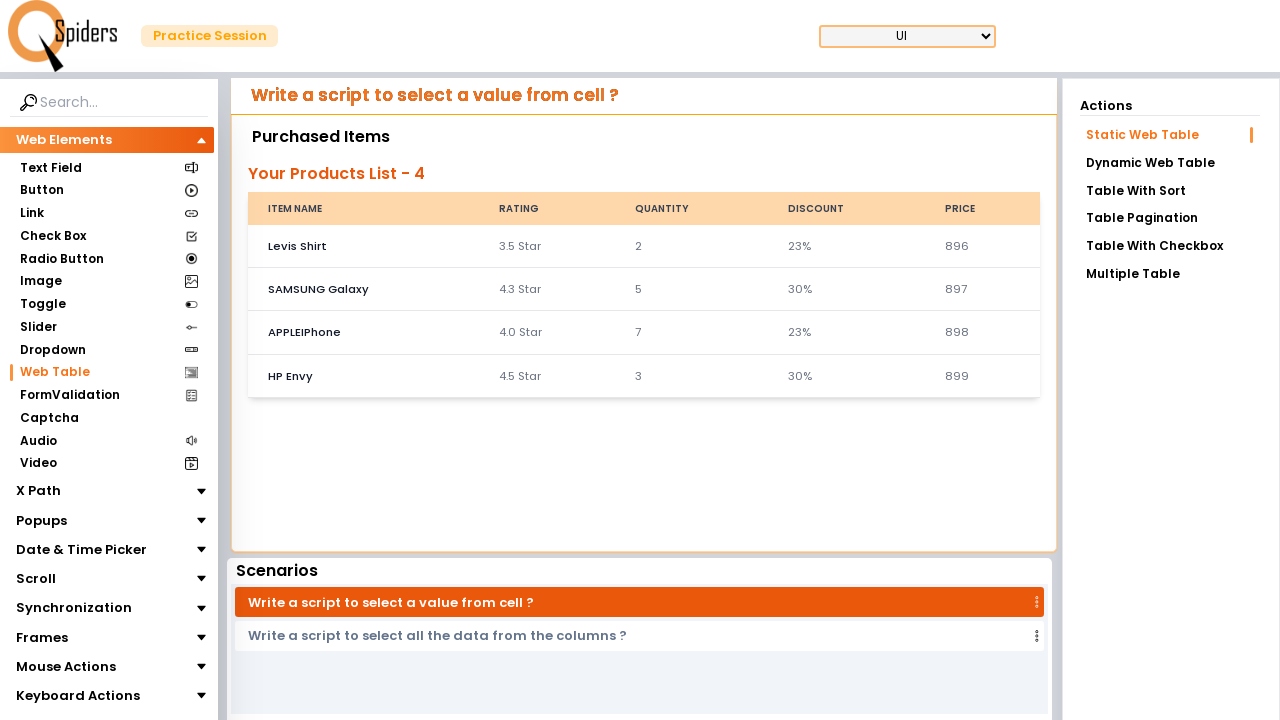

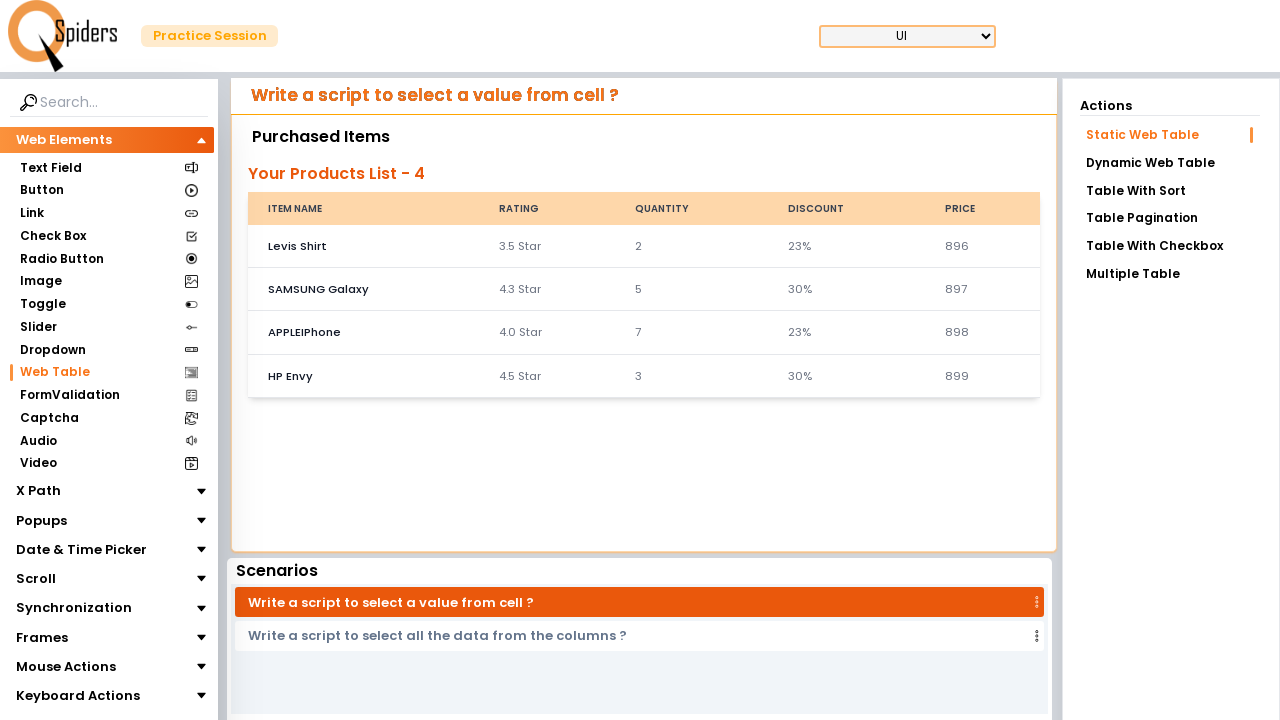